Navigates to Browse Languages section M and verifies MySQL is the last language listed

Starting URL: http://www.99-bottles-of-beer.net/

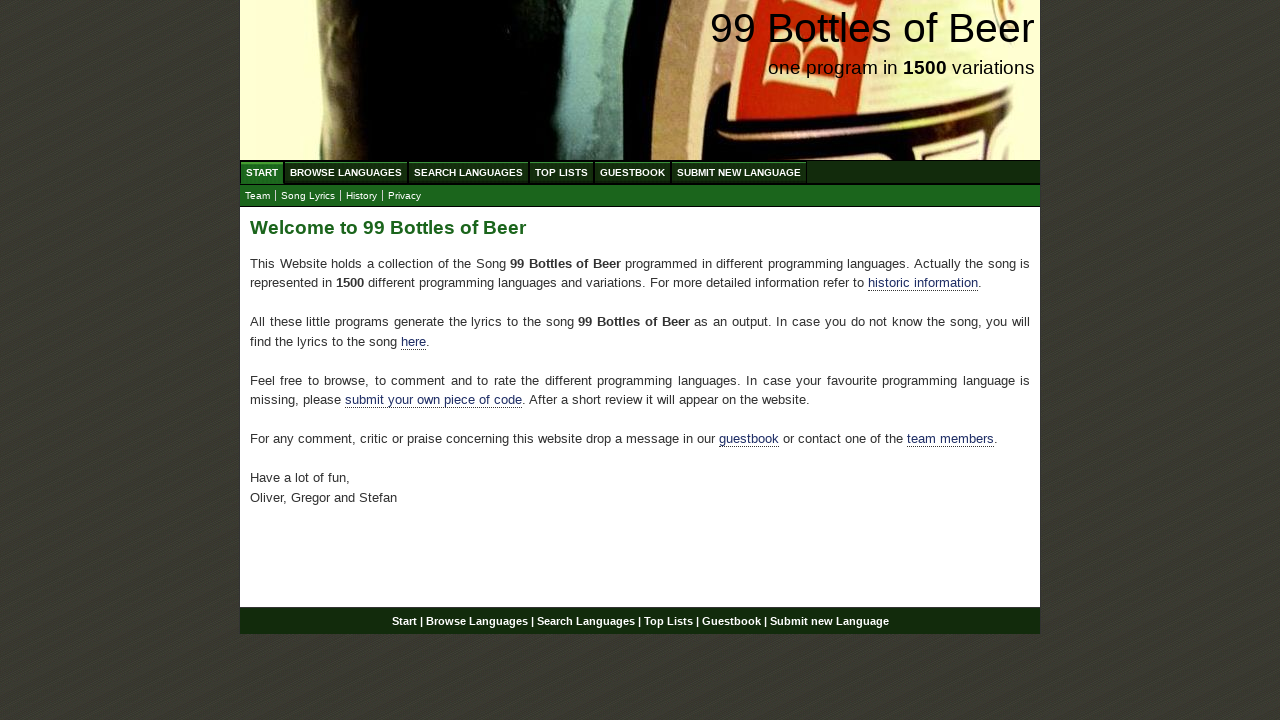

Clicked on Browse Languages link at (346, 172) on #menu li a[href='/abc.html']
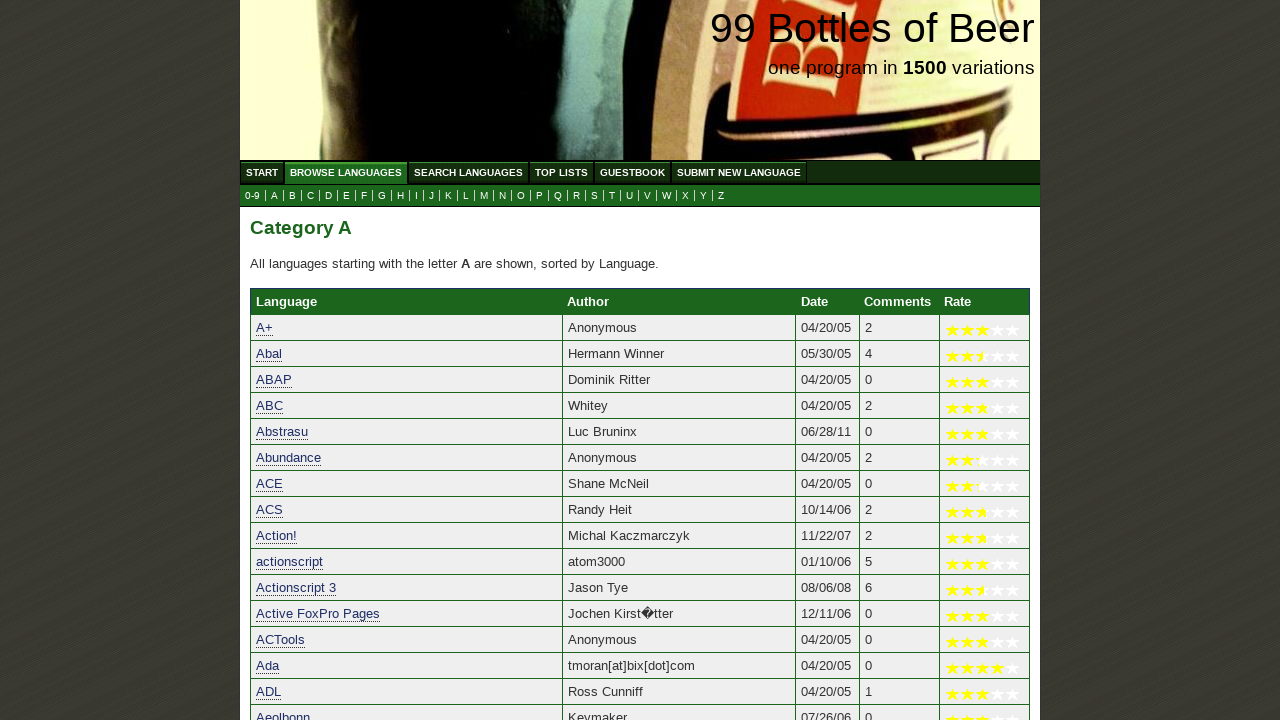

Clicked on M letter link to browse languages starting with M at (484, 196) on a[href='m.html']
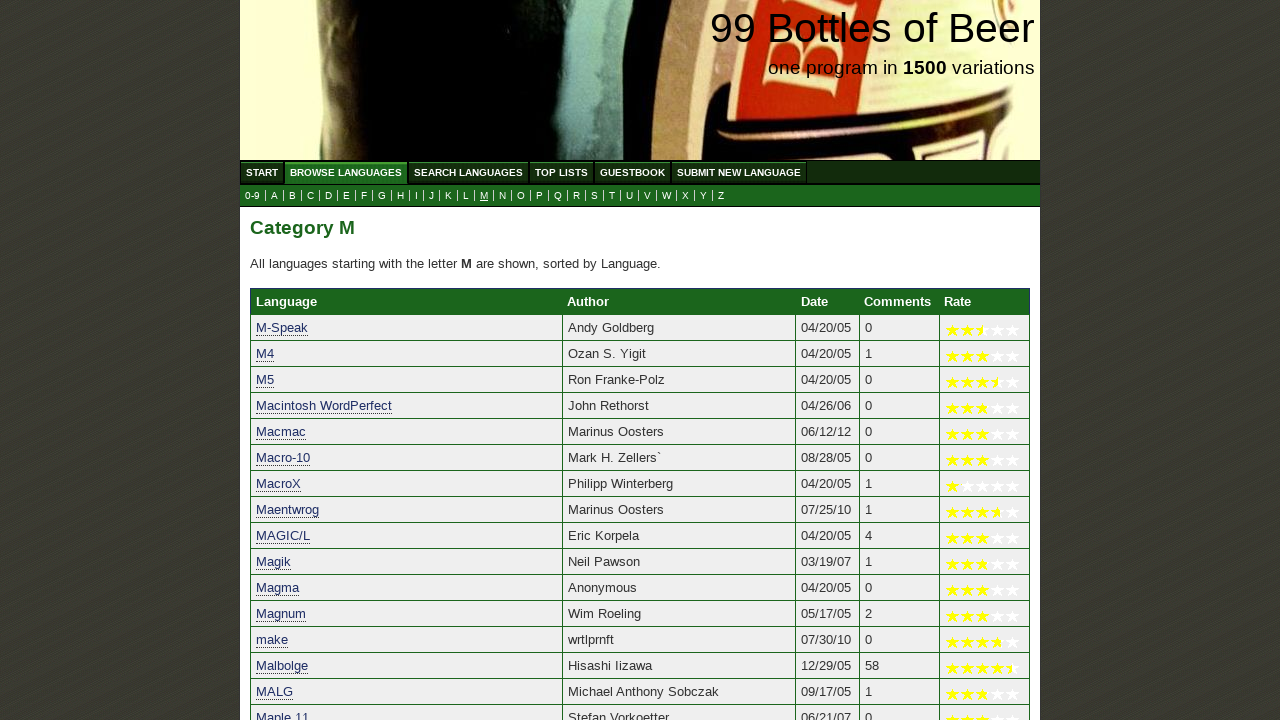

Language table loaded and last entry is visible
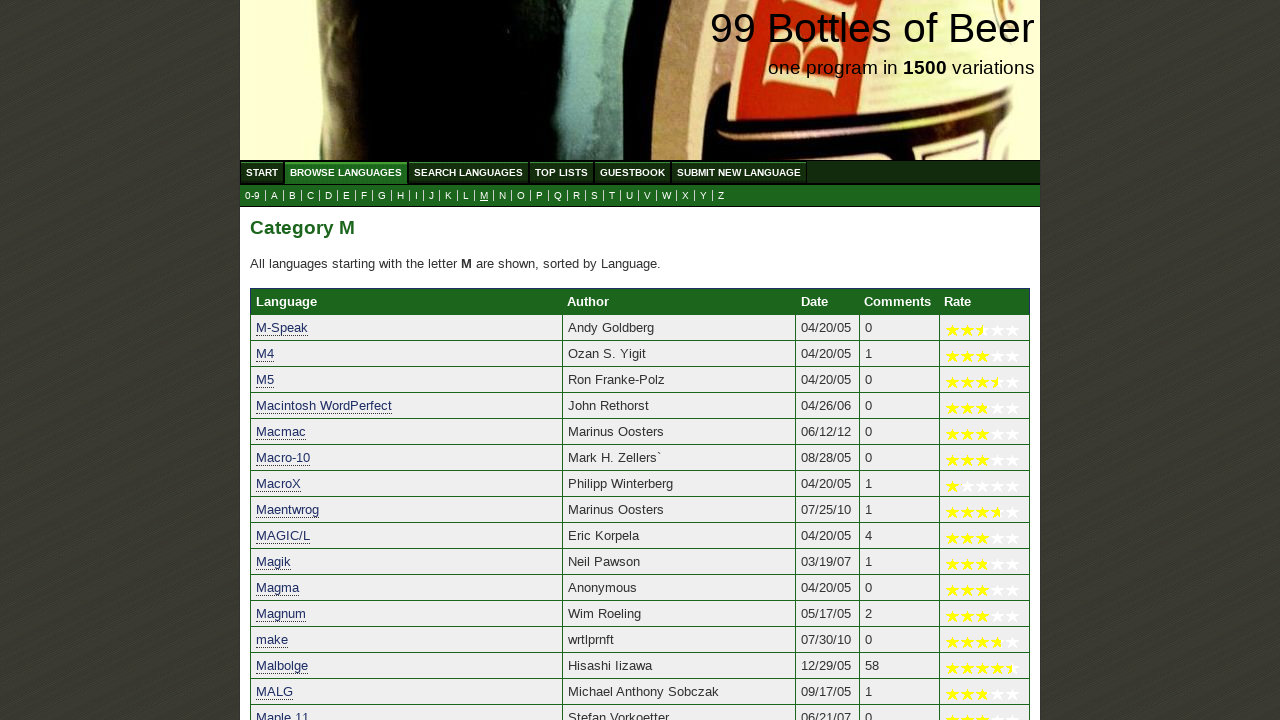

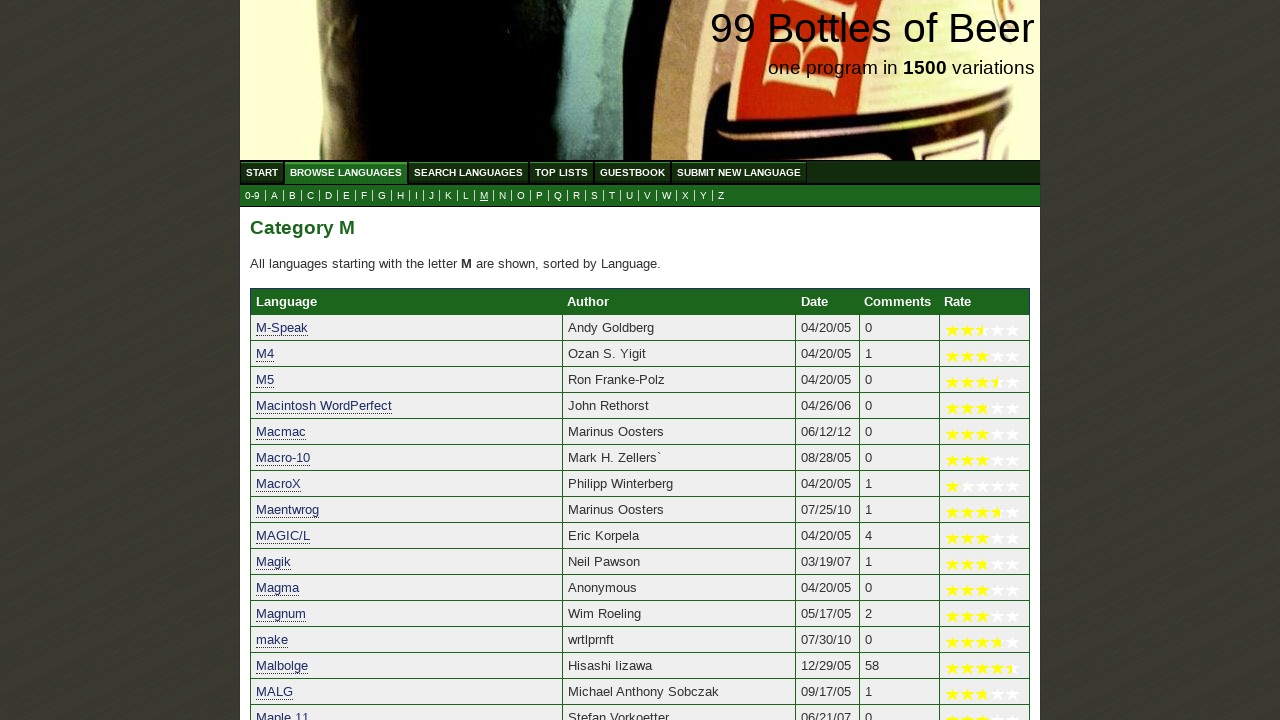